Tests the postal code search functionality on TheHealthLine.ca by entering a Canadian postal code and submitting the search form to find local health services.

Starting URL: https://www.thehealthline.ca/

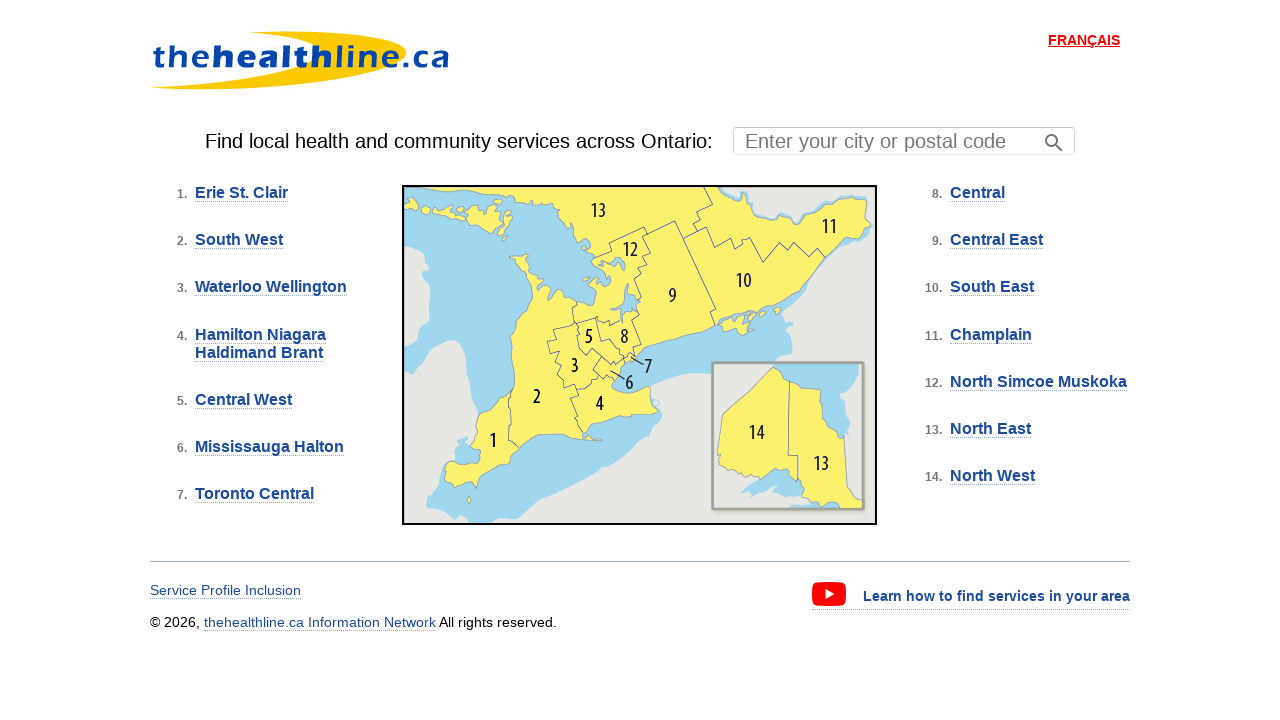

Filled postal code search field with Canadian postal code 'M5V 3L9' on #ctl00_ContentPlaceHolder2_txtPostalCodeSearch
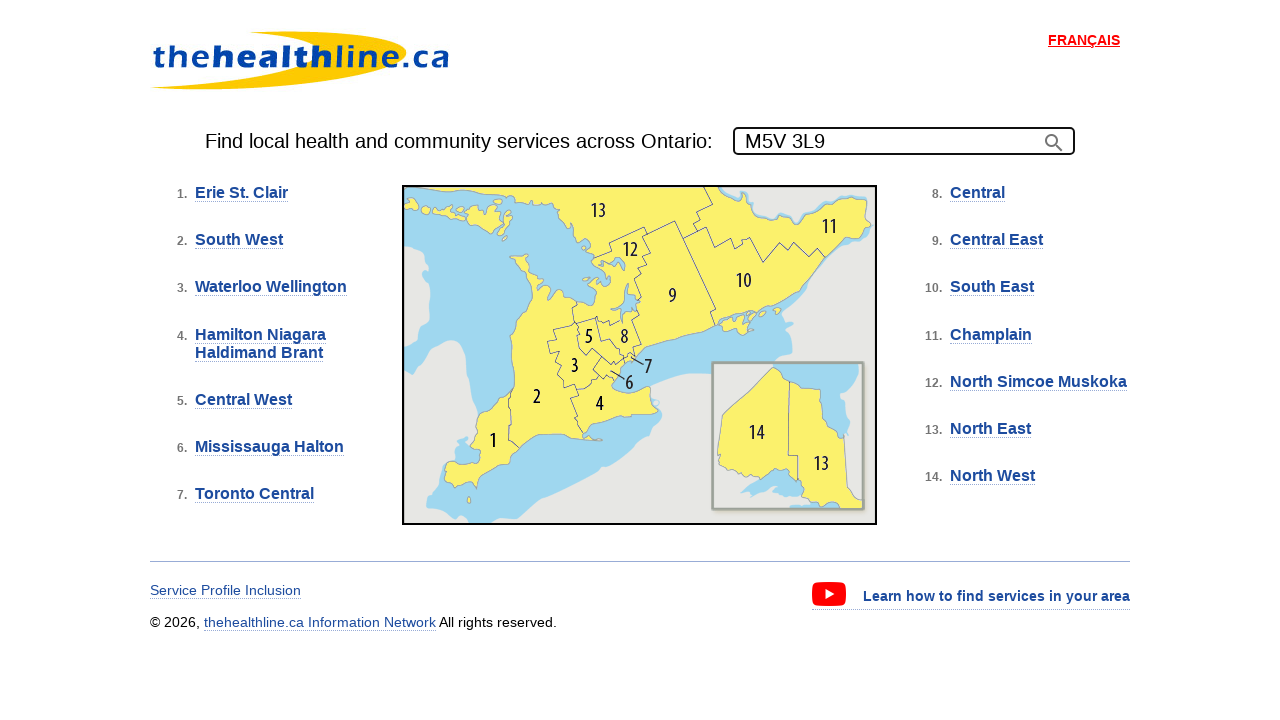

Submitted postal code search by pressing Enter on #ctl00_ContentPlaceHolder2_txtPostalCodeSearch
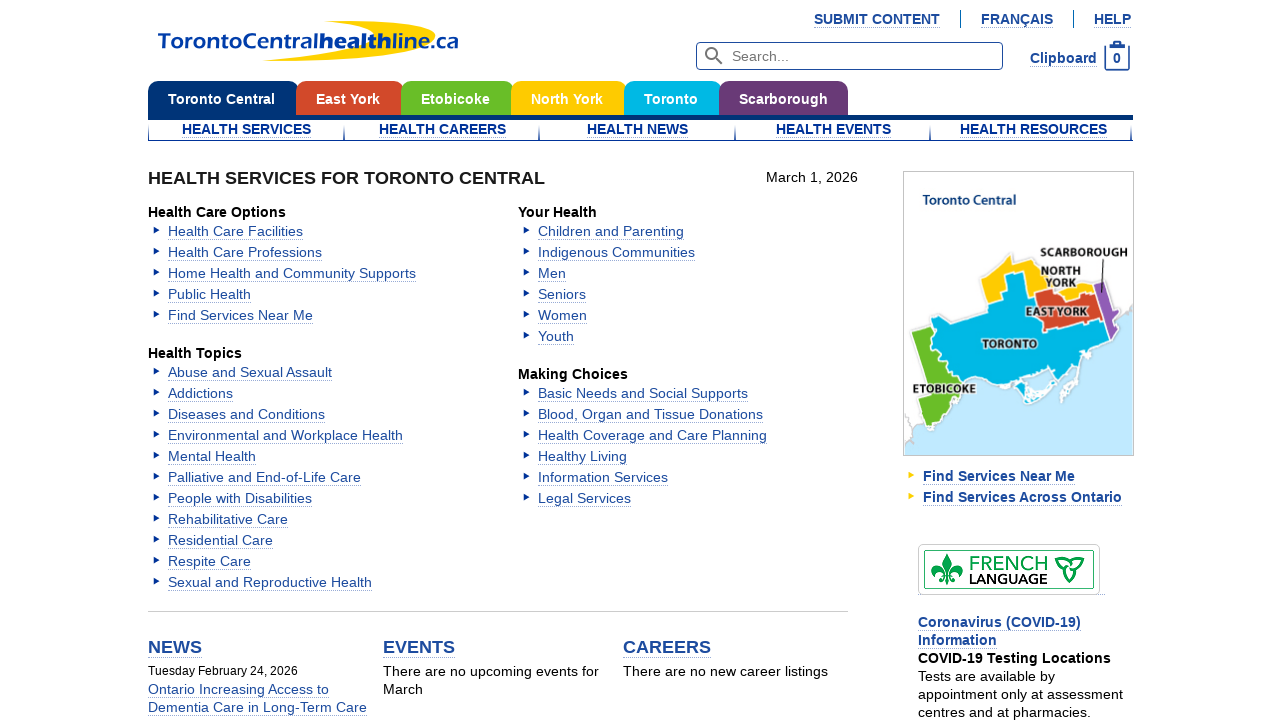

Search results loaded - either error message or region navigation appeared
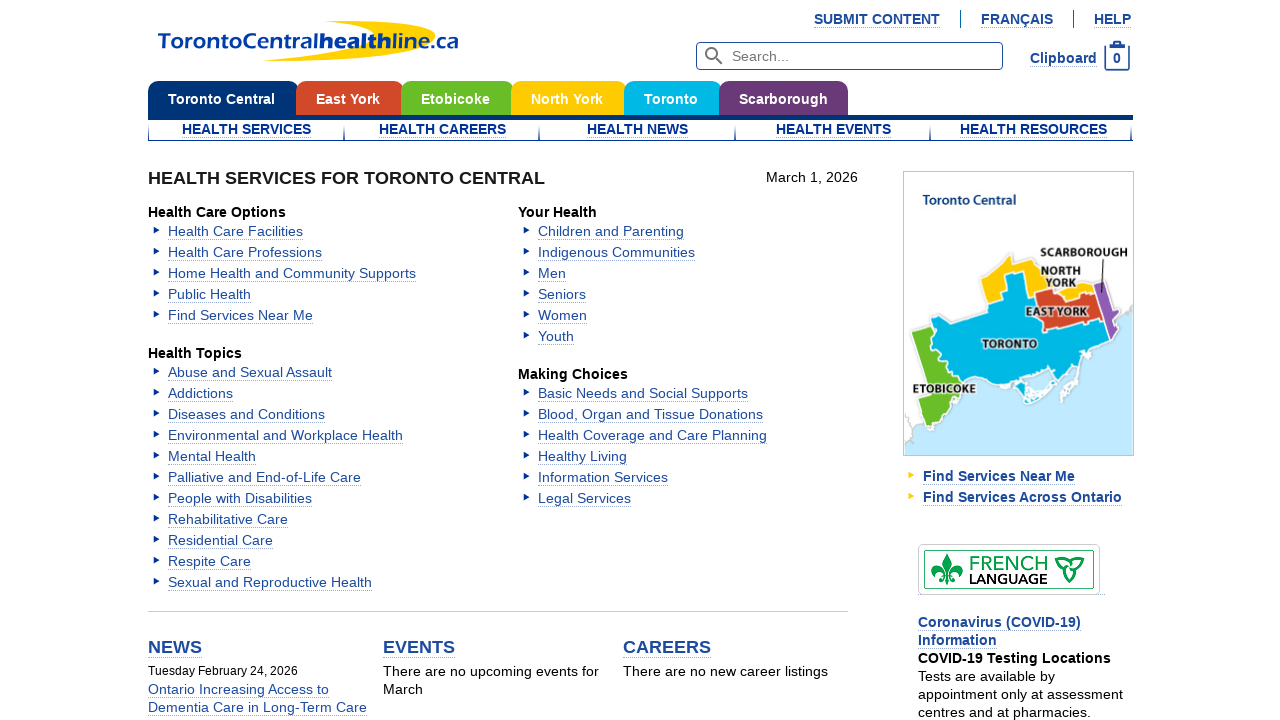

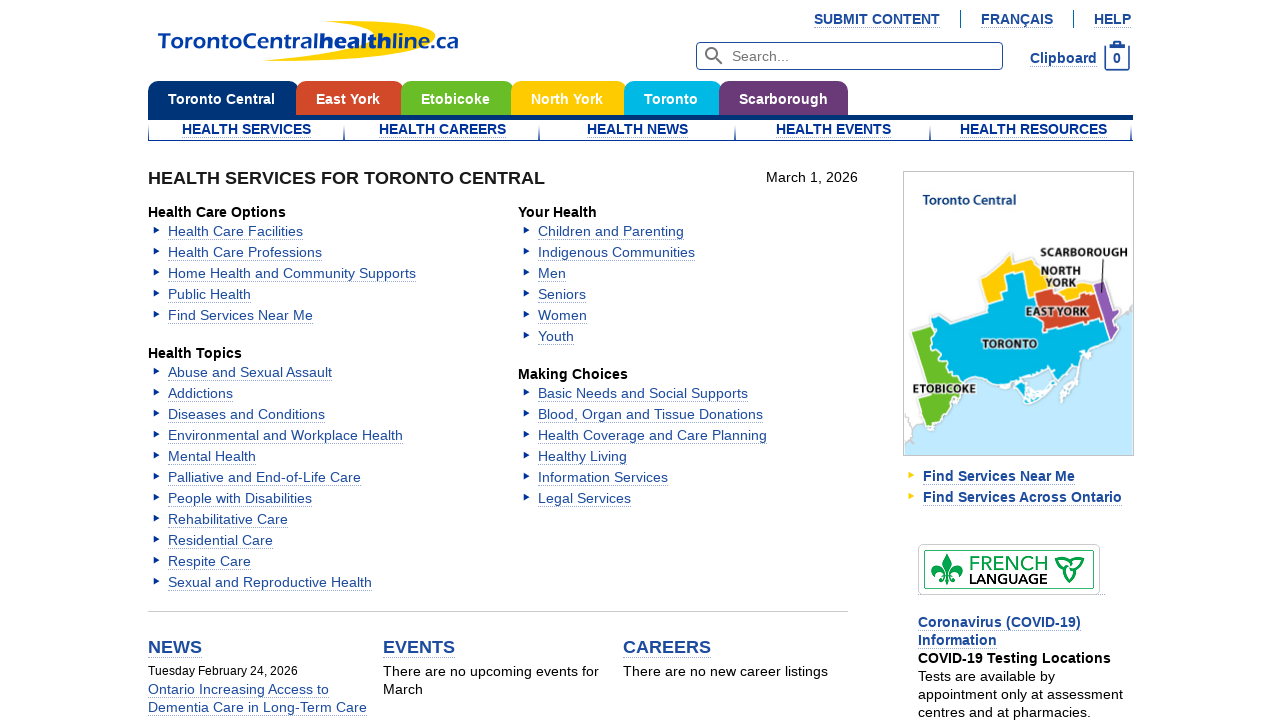